Navigates to Gmail homepage and waits briefly to ensure the page loads

Starting URL: http://gmail.com

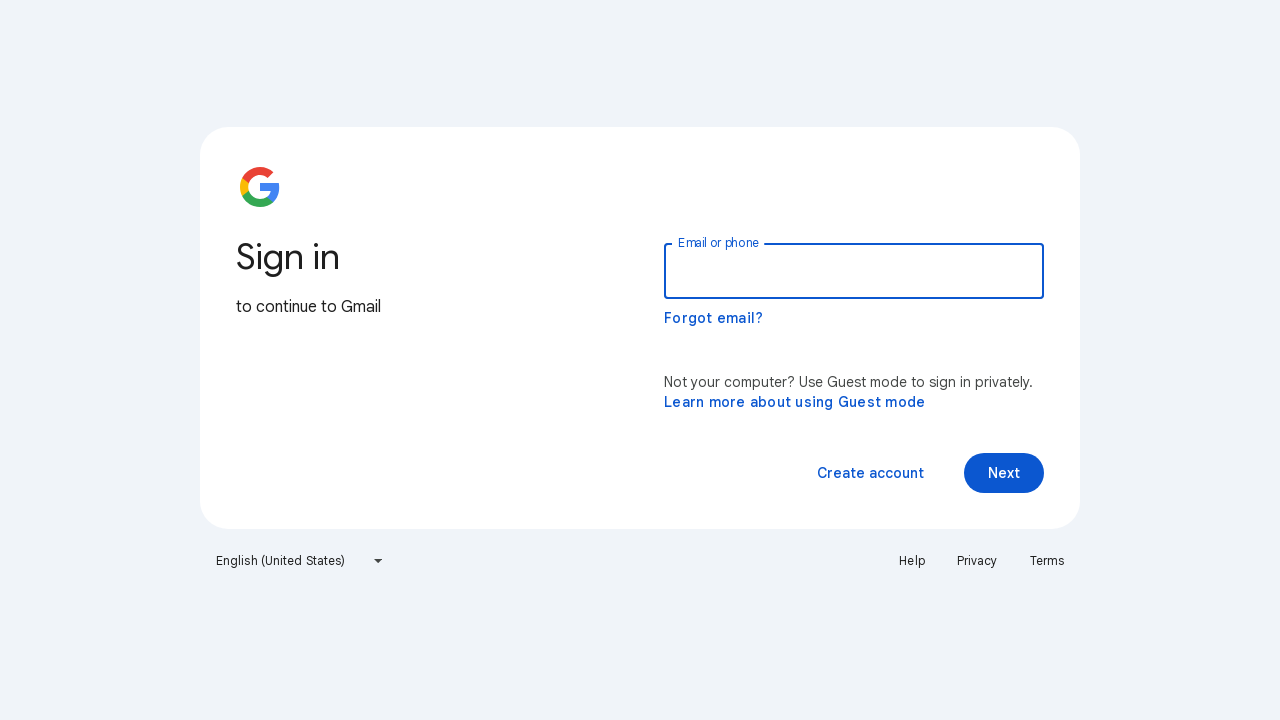

Navigated to Gmail homepage at http://gmail.com
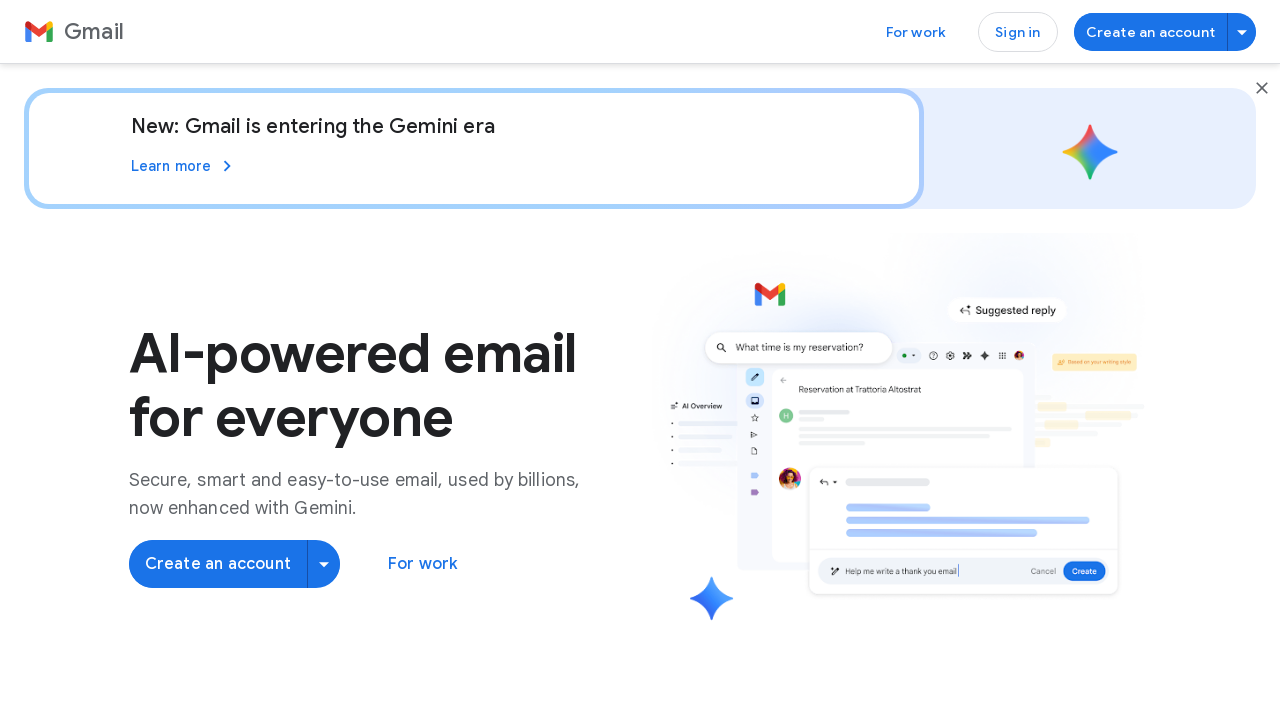

Waited 2 seconds for Gmail page to fully load
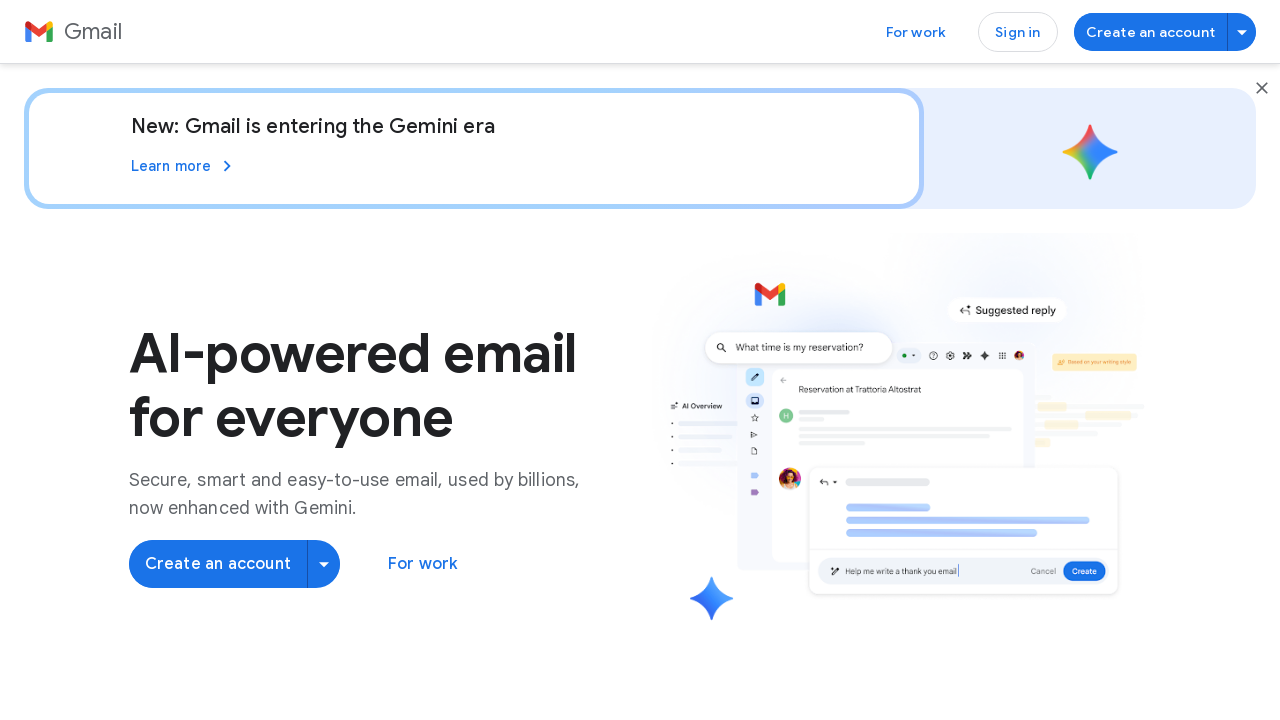

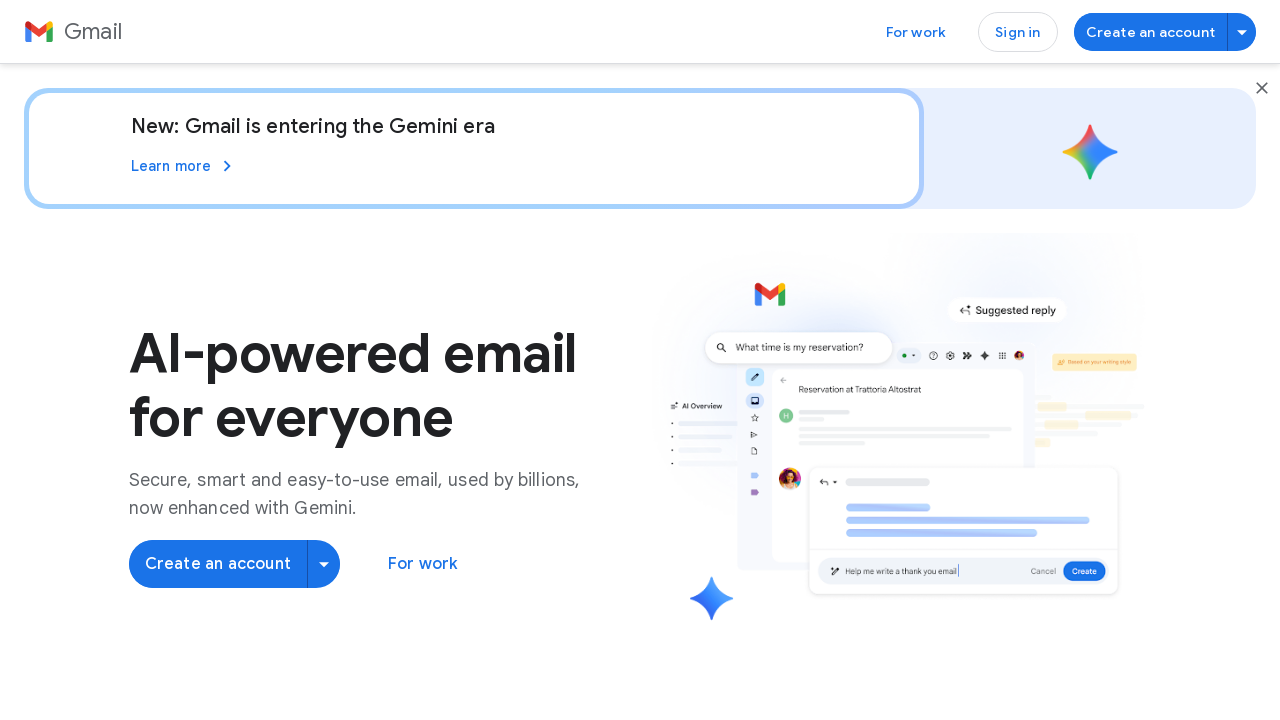